Tests adding todo items by filling the input field and pressing Enter, verifying items appear in the list

Starting URL: https://demo.playwright.dev/todomvc

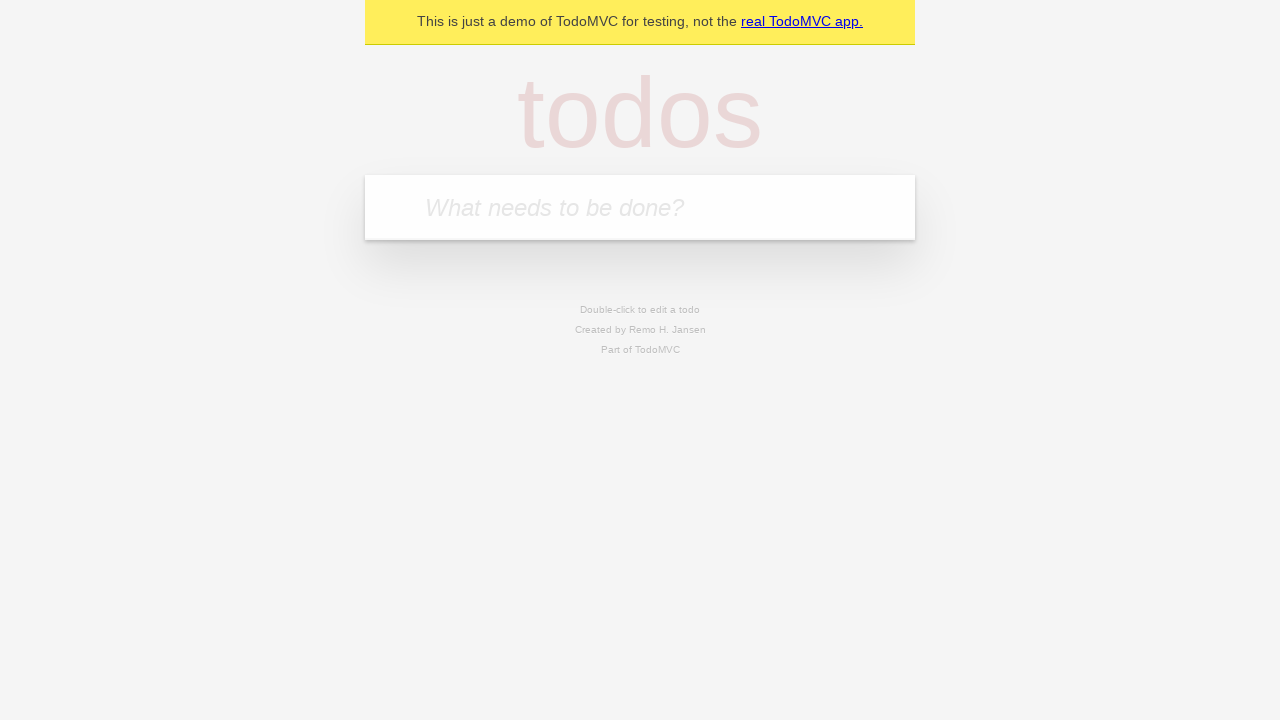

Filled todo input with 'buy some cheese' on internal:attr=[placeholder="What needs to be done?"i]
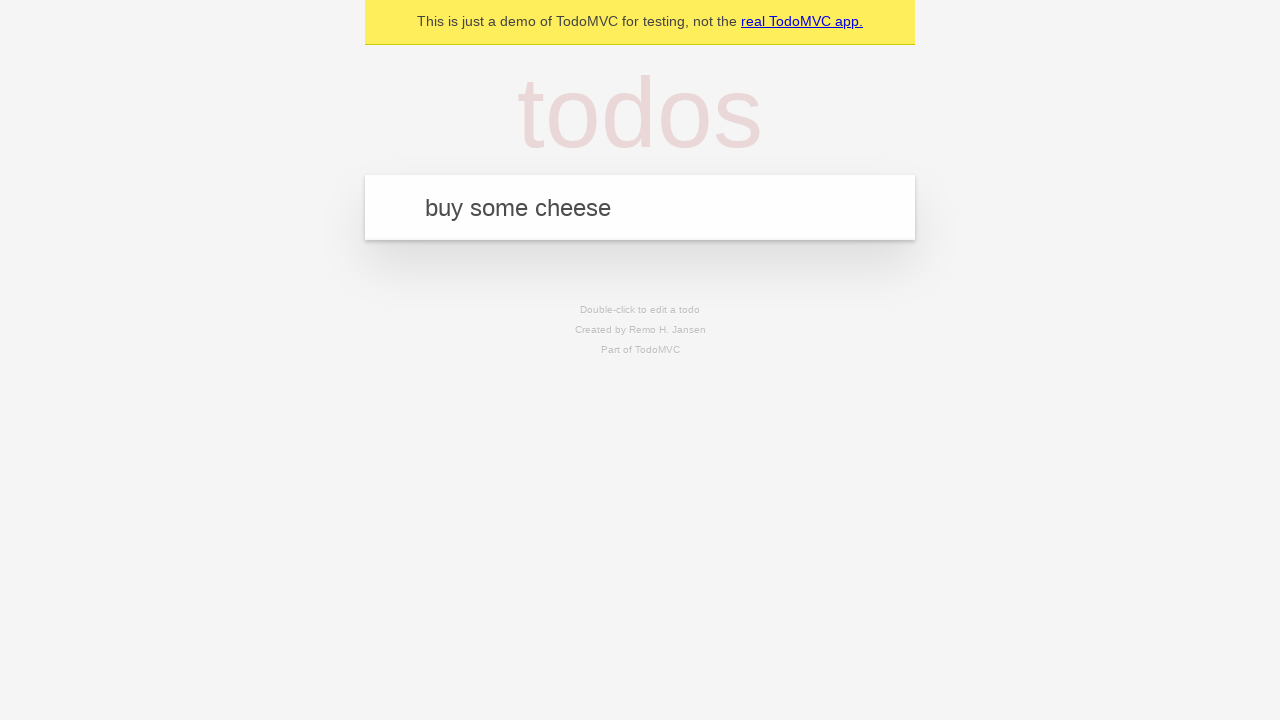

Pressed Enter to add first todo item on internal:attr=[placeholder="What needs to be done?"i]
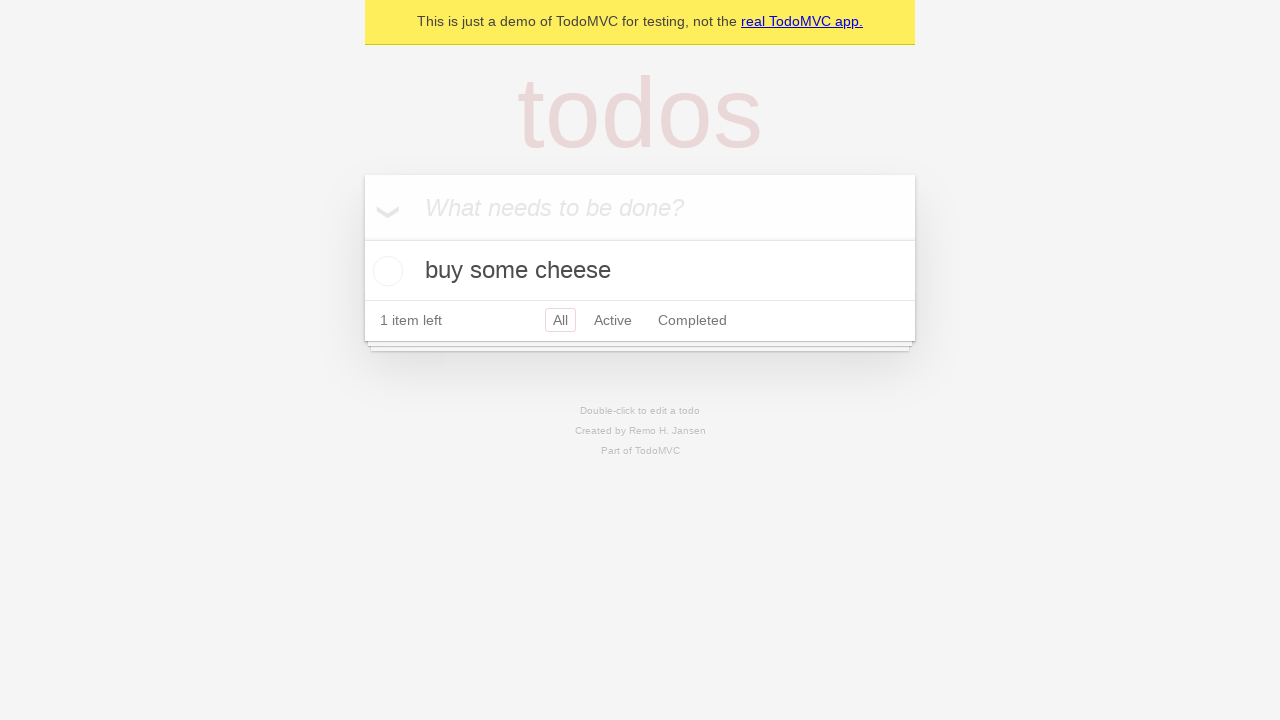

First todo item appeared in the list
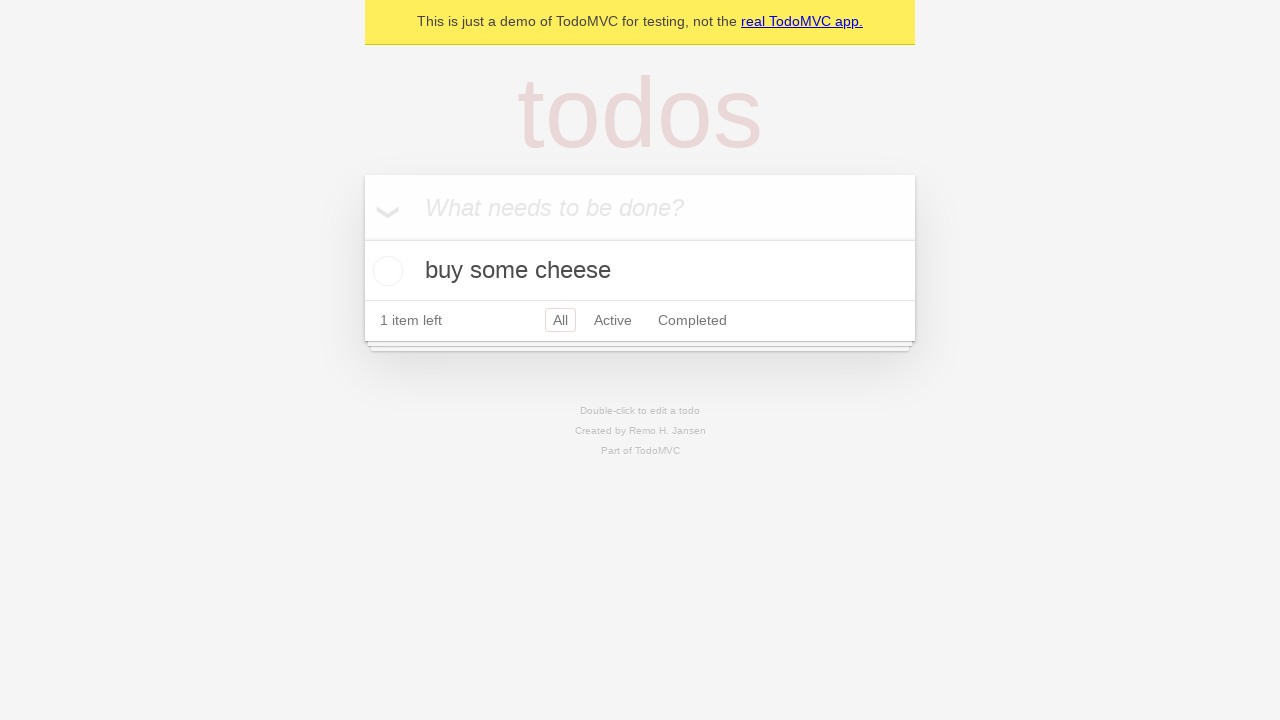

Filled todo input with 'feed the cat' on internal:attr=[placeholder="What needs to be done?"i]
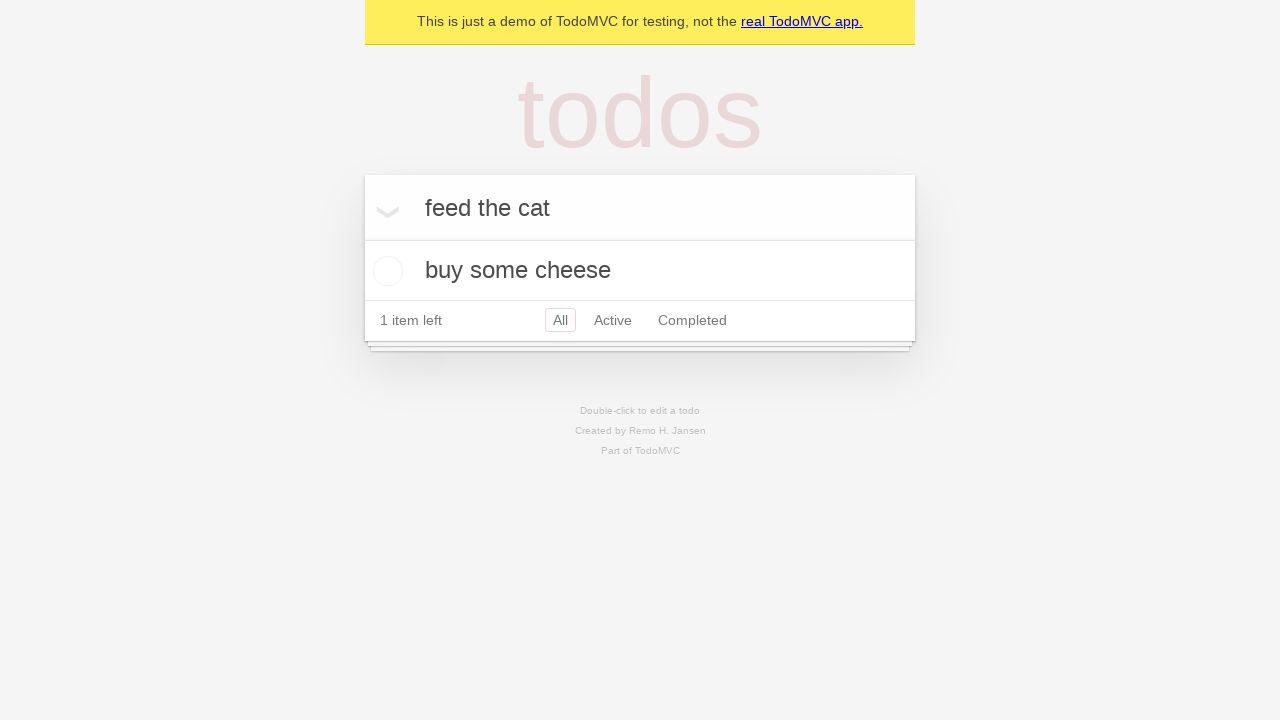

Pressed Enter to add second todo item on internal:attr=[placeholder="What needs to be done?"i]
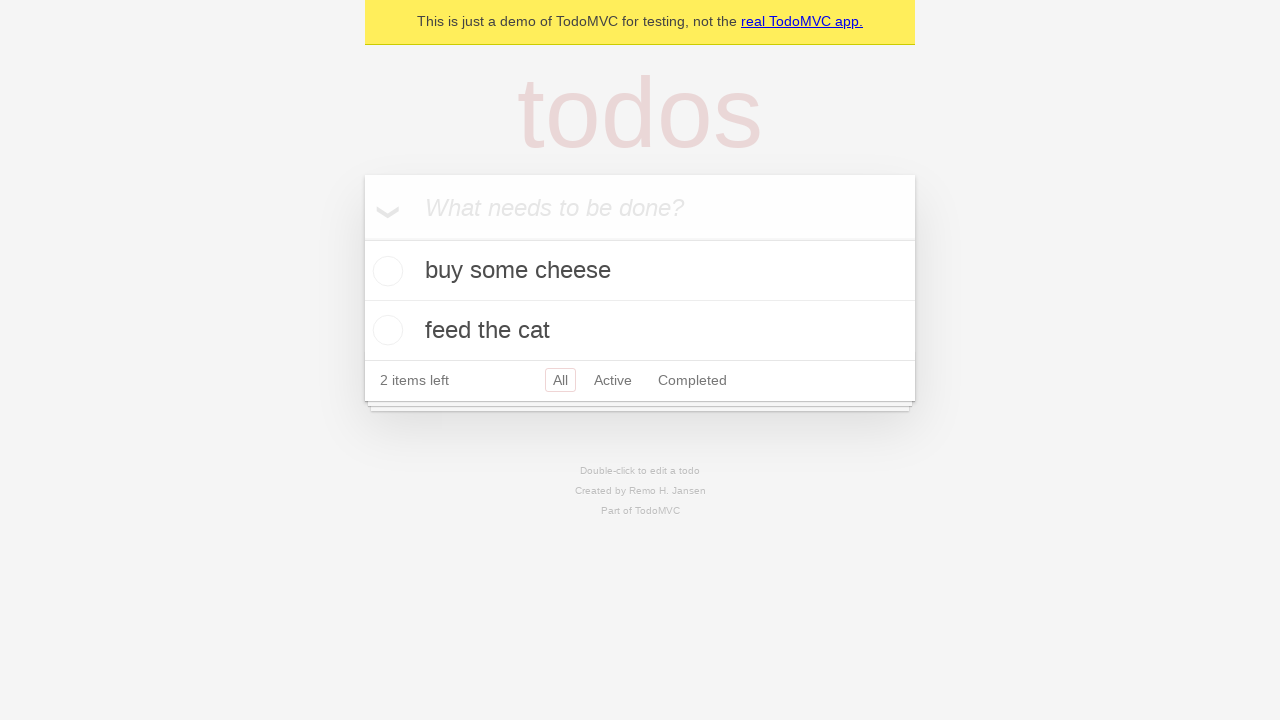

Second todo item appeared in the list, confirming both todos are visible
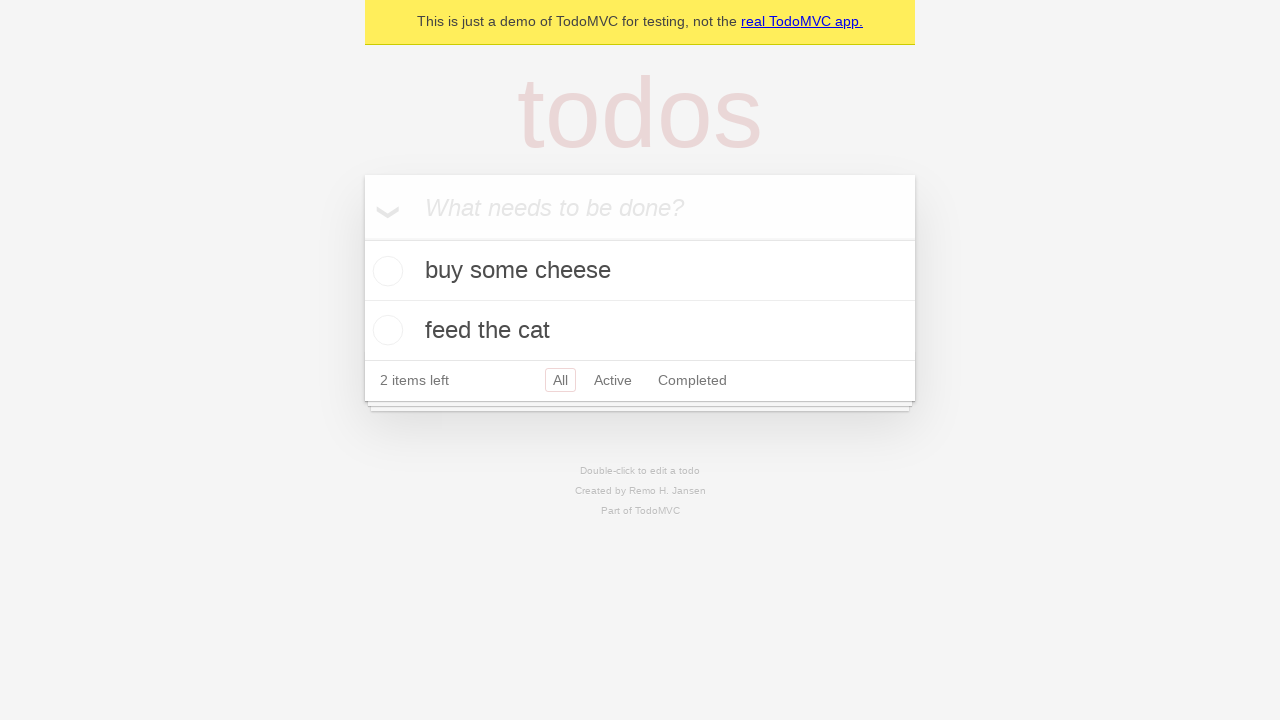

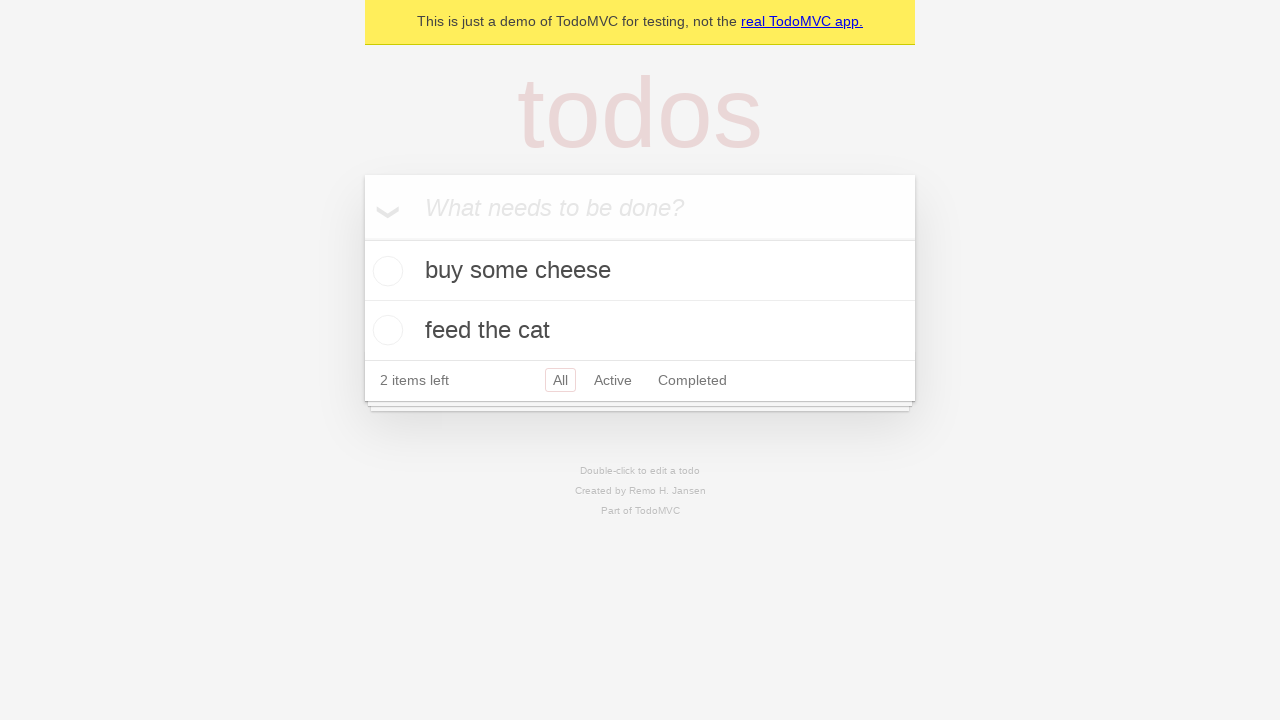